Tests nested iframe navigation by clicking on the "Iframe with in an Iframe" tab, switching through multiple iframe levels, and filling a text input inside the nested iframe.

Starting URL: http://demo.automationtesting.in/Frames.html

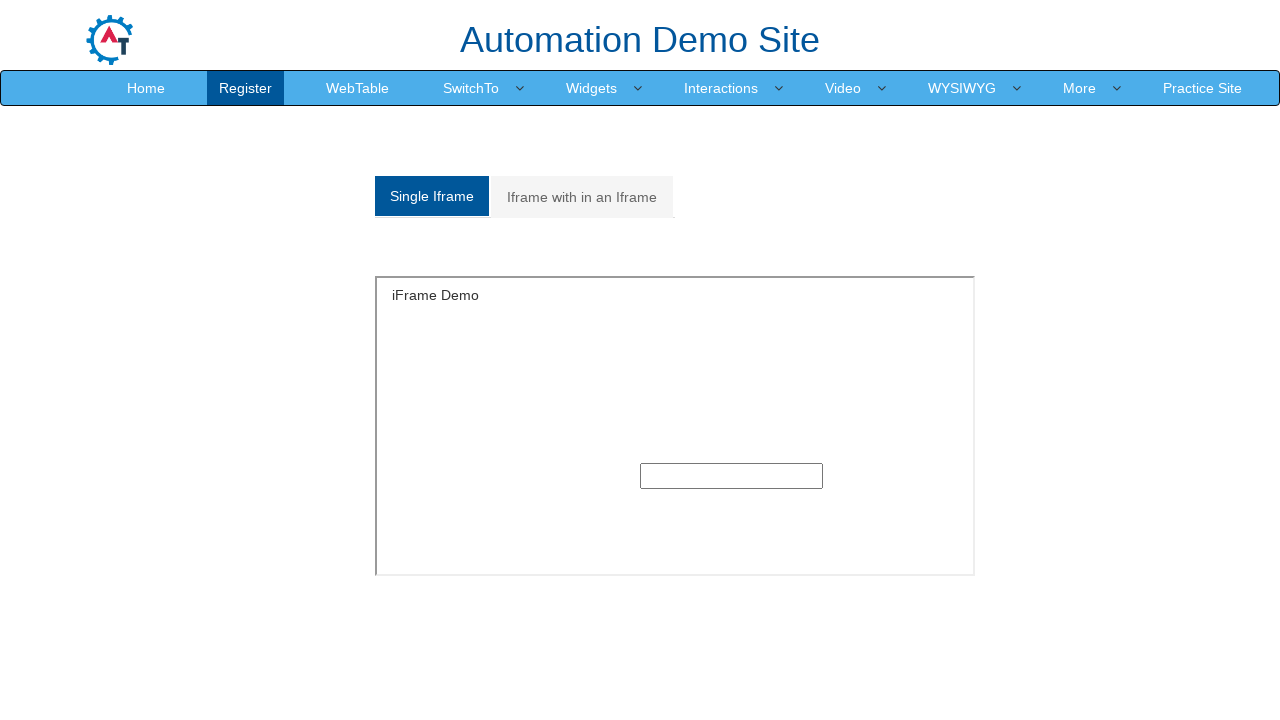

Clicked on 'Iframe with in an Iframe' tab at (582, 197) on xpath=//a[text()='Iframe with in an Iframe']
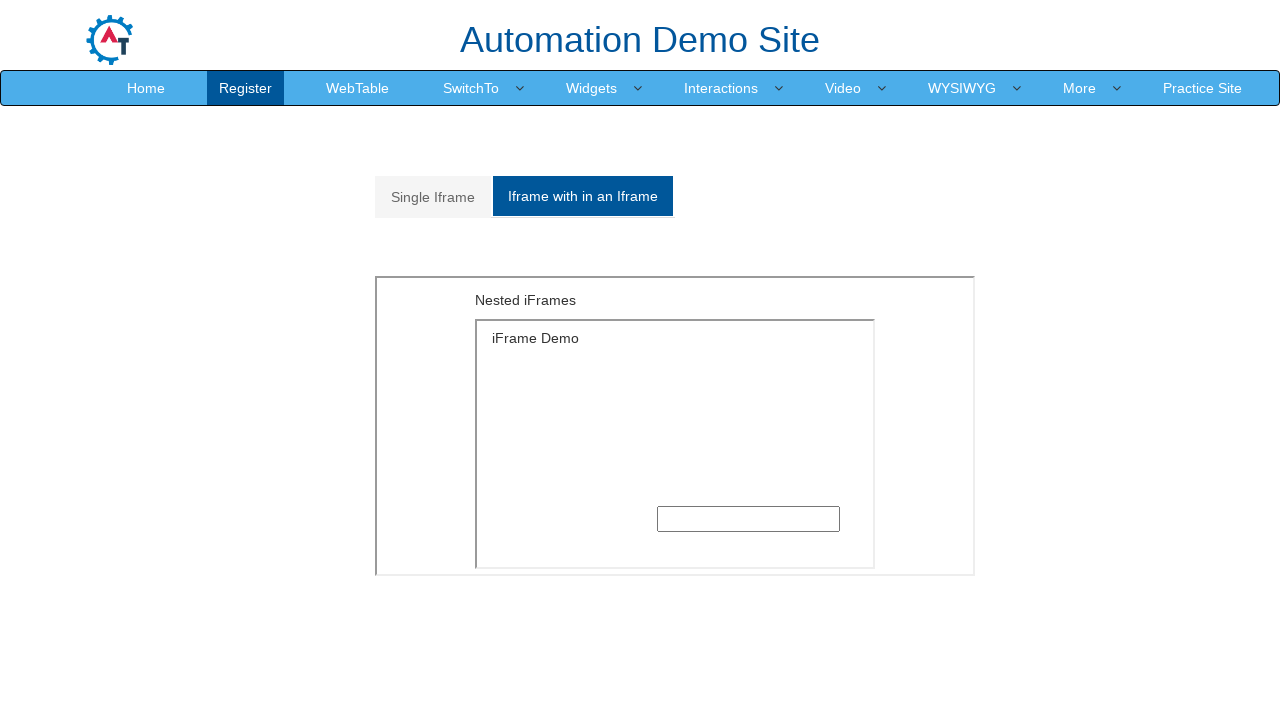

Located outer iframe with ID 'Multiple'
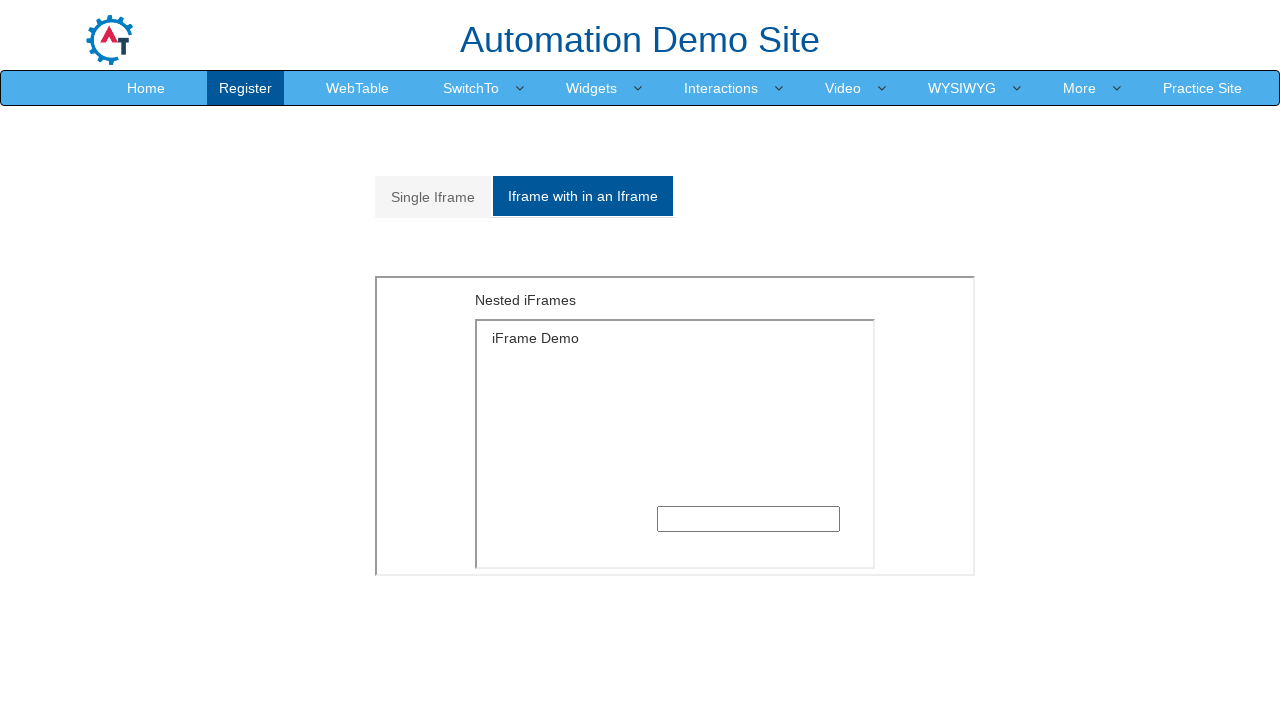

Located nested iframe inside outer iframe
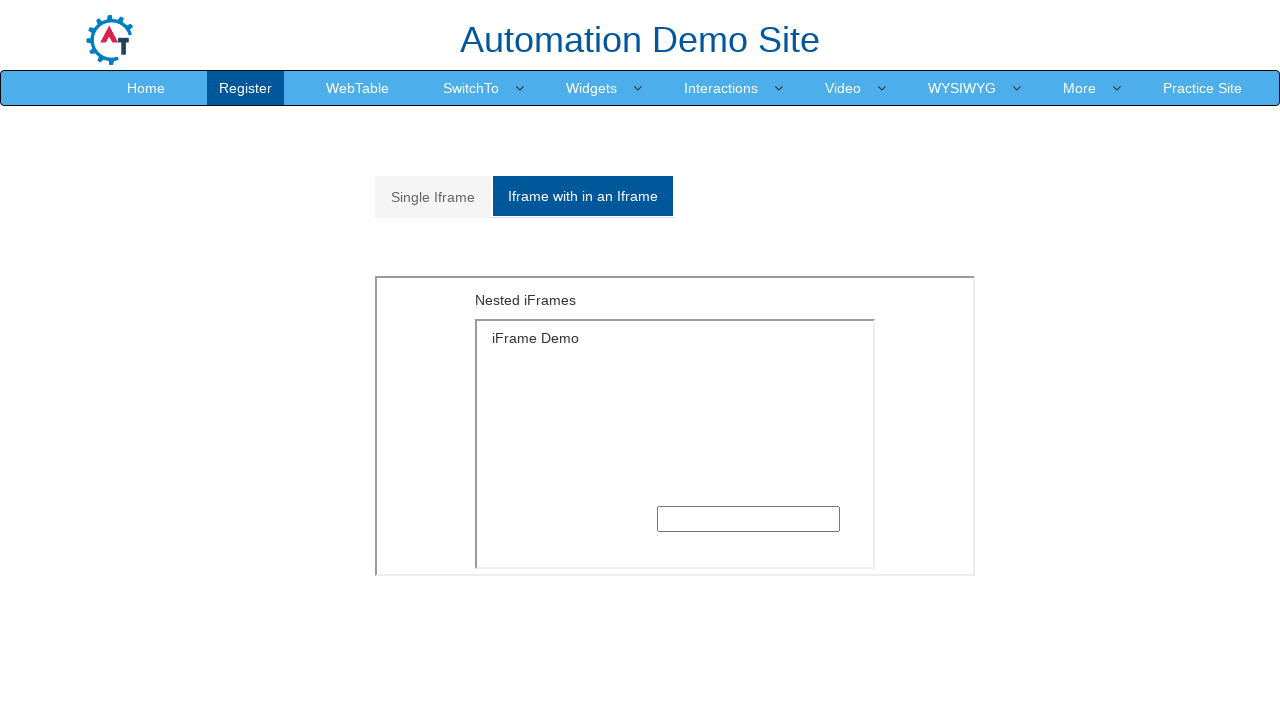

Filled text input inside nested iframe with 'hi' on #Multiple iframe >> internal:control=enter-frame >> iframe >> internal:control=e
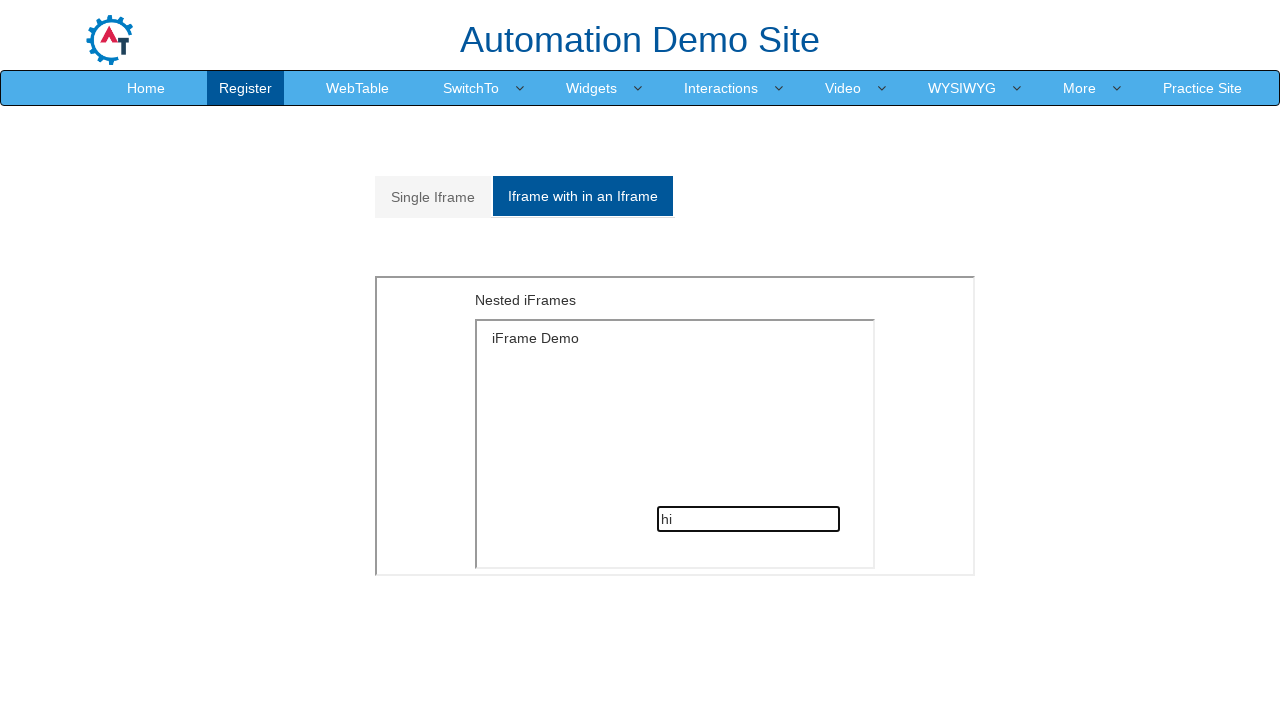

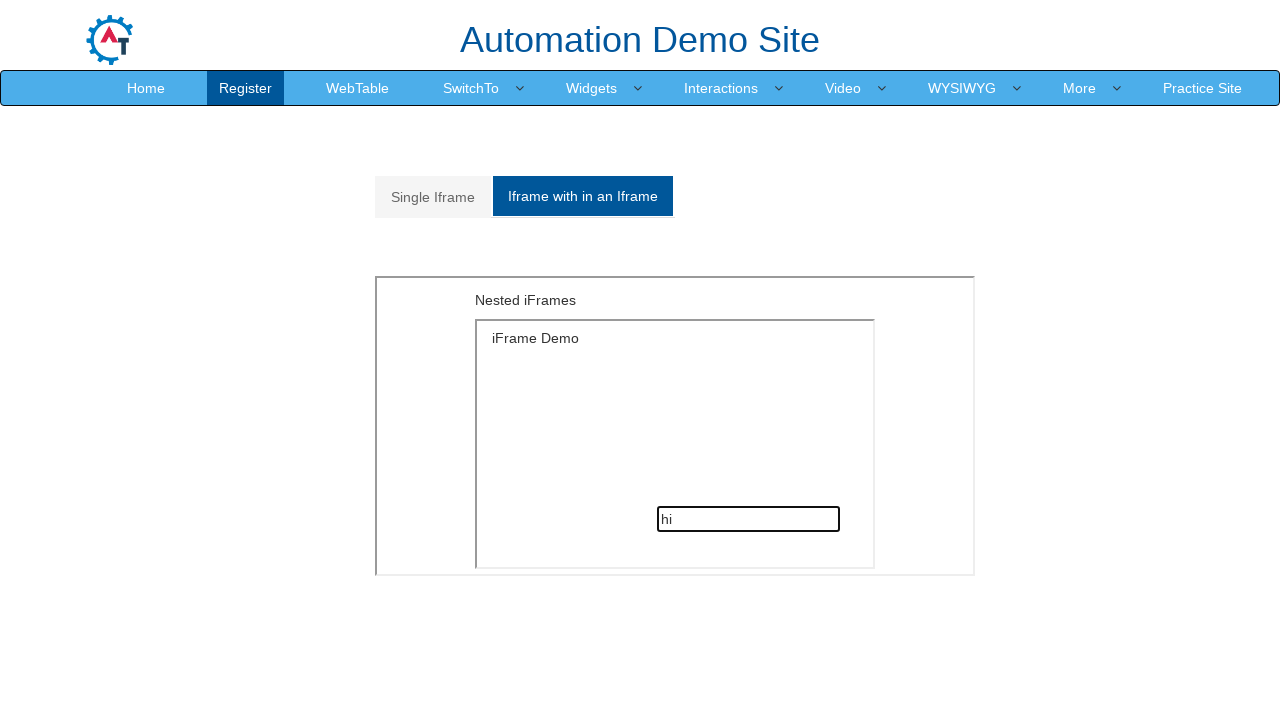